Tests marking all todo items as completed using the "Mark all as complete" checkbox.

Starting URL: https://demo.playwright.dev/todomvc

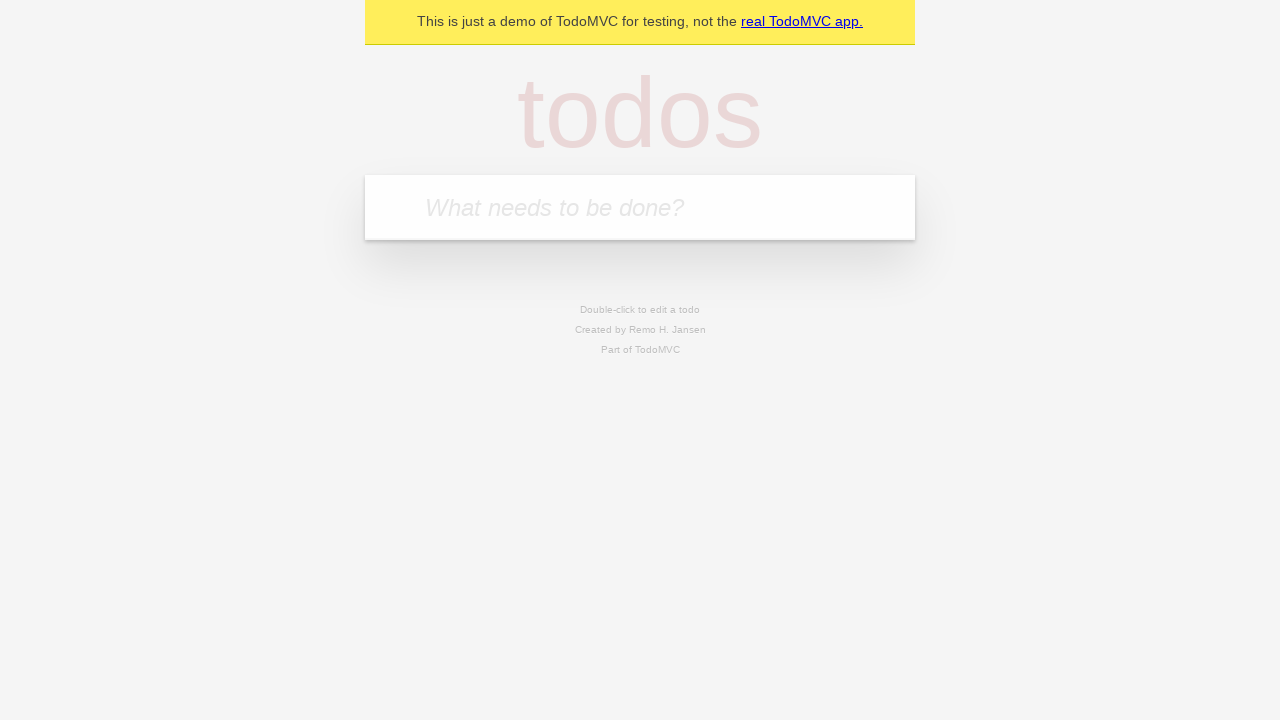

Filled todo input with 'buy some cheese' on internal:attr=[placeholder="What needs to be done?"i]
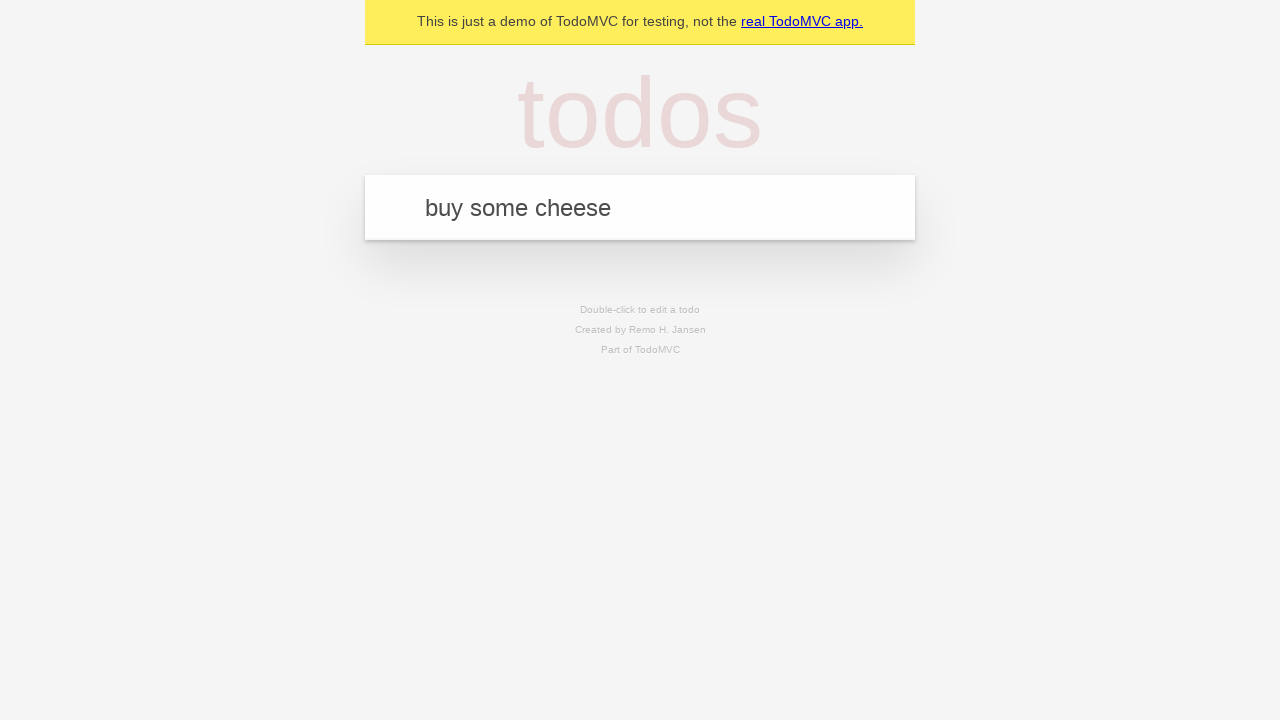

Pressed Enter to add first todo item on internal:attr=[placeholder="What needs to be done?"i]
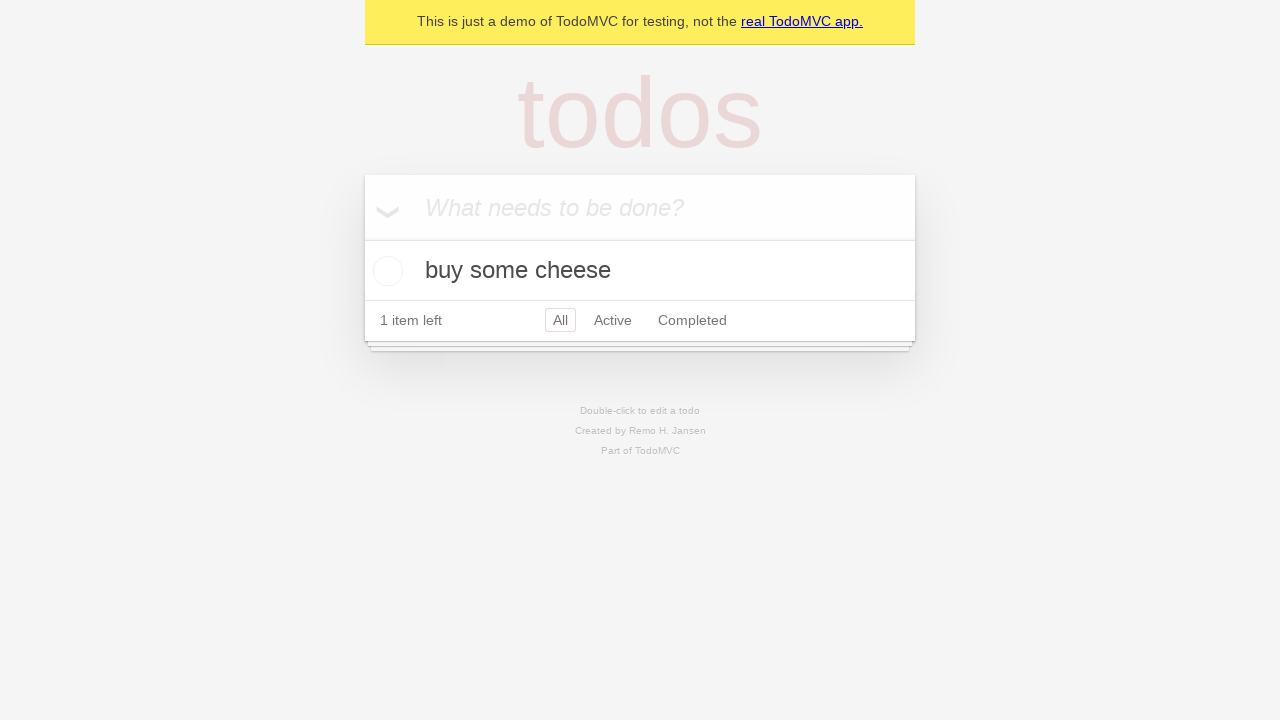

Filled todo input with 'feed the cat' on internal:attr=[placeholder="What needs to be done?"i]
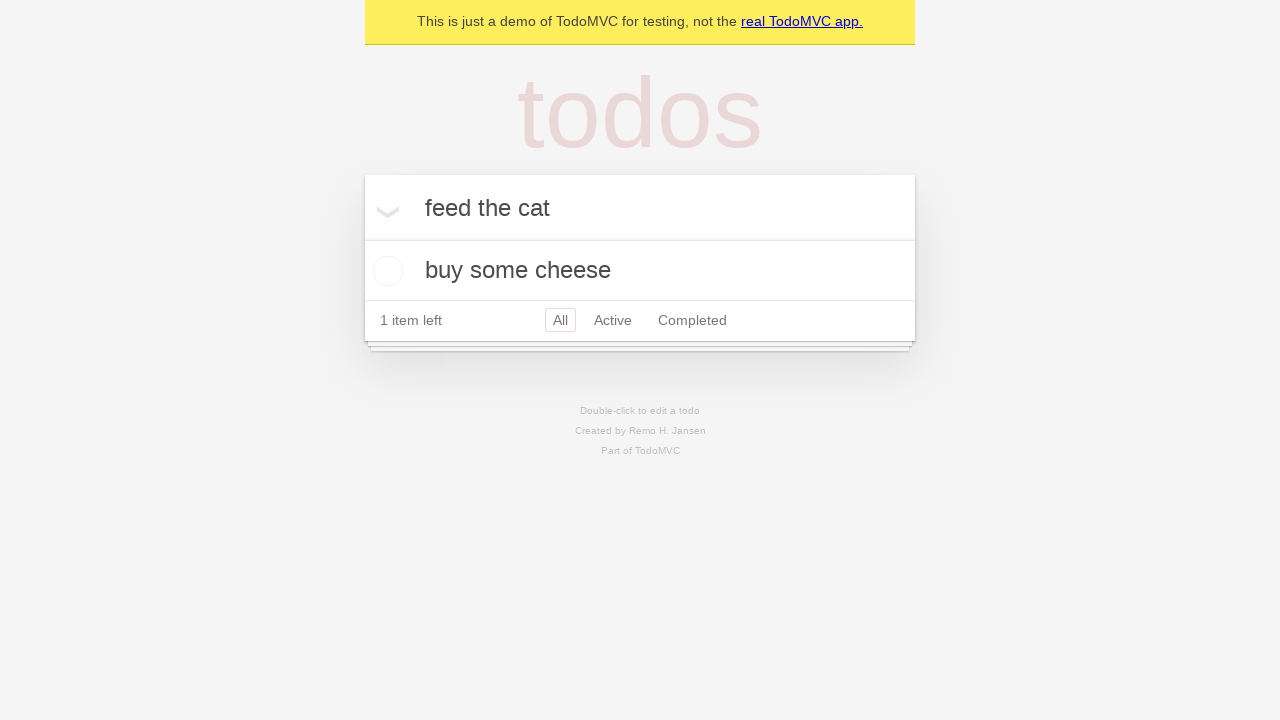

Pressed Enter to add second todo item on internal:attr=[placeholder="What needs to be done?"i]
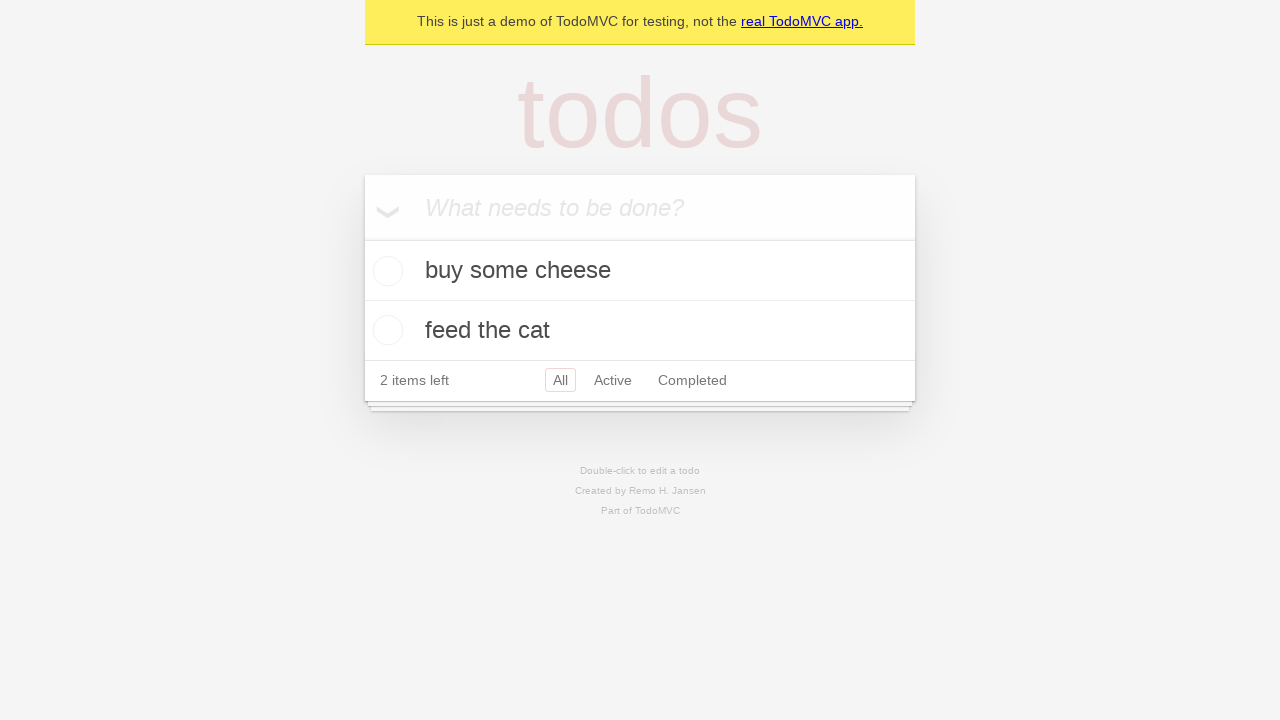

Filled todo input with 'book a doctors appointment' on internal:attr=[placeholder="What needs to be done?"i]
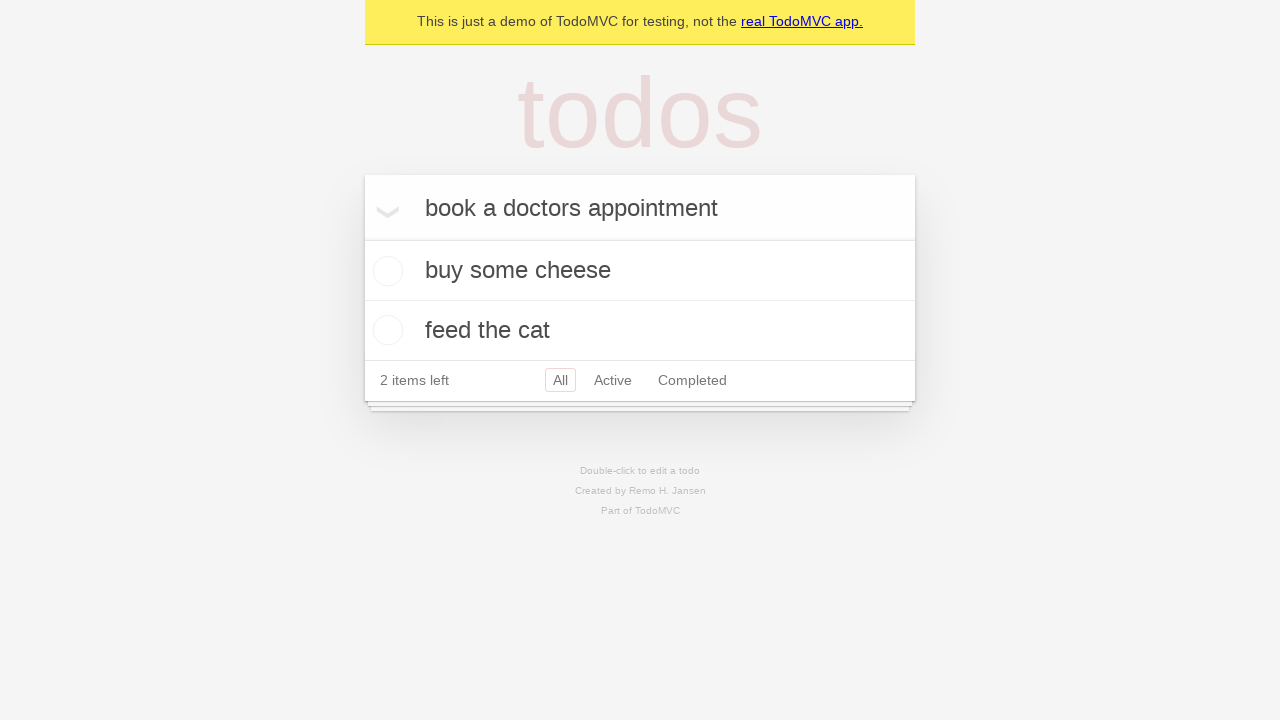

Pressed Enter to add third todo item on internal:attr=[placeholder="What needs to be done?"i]
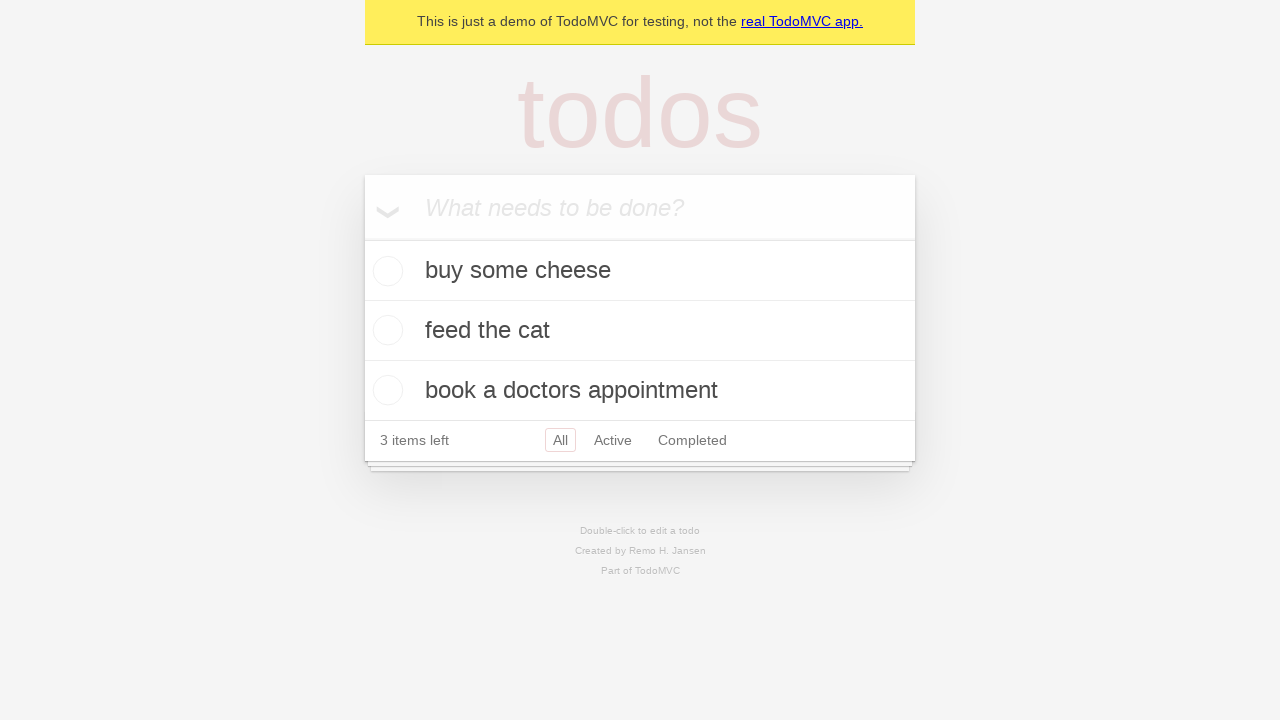

Clicked 'Mark all as complete' checkbox to complete all todo items at (362, 238) on internal:label="Mark all as complete"i
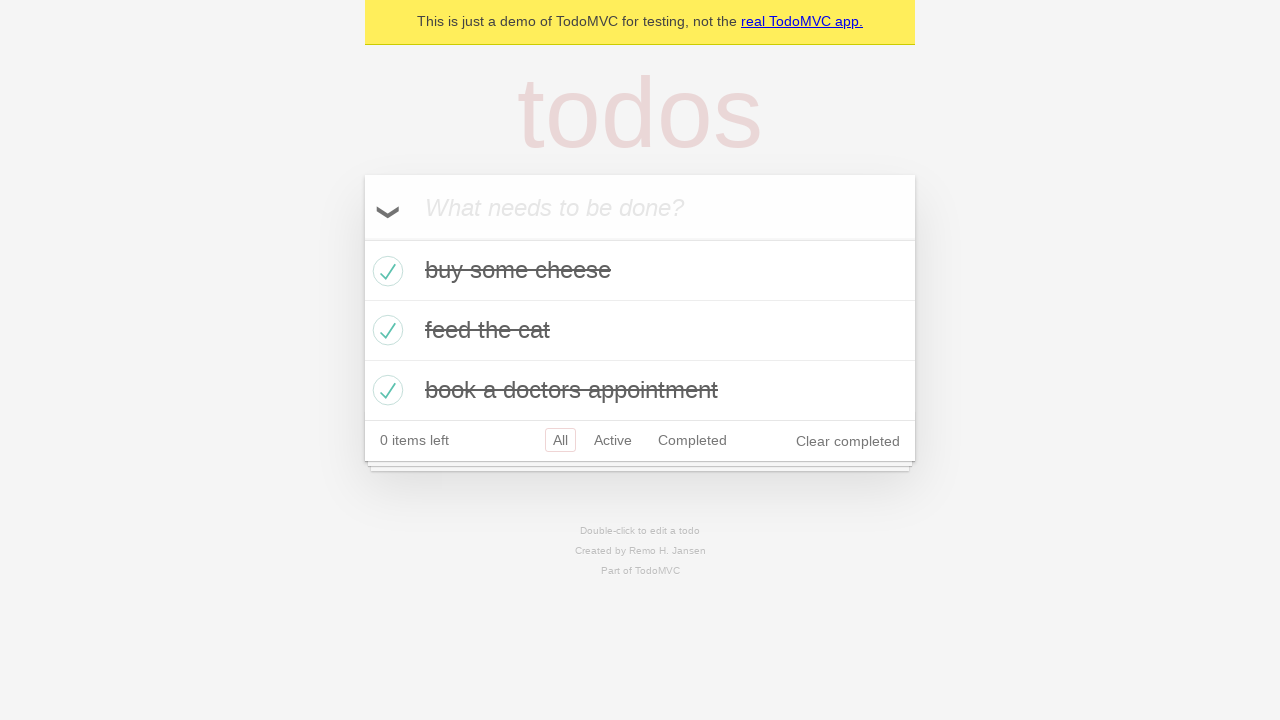

Waited for todo items to be marked as completed
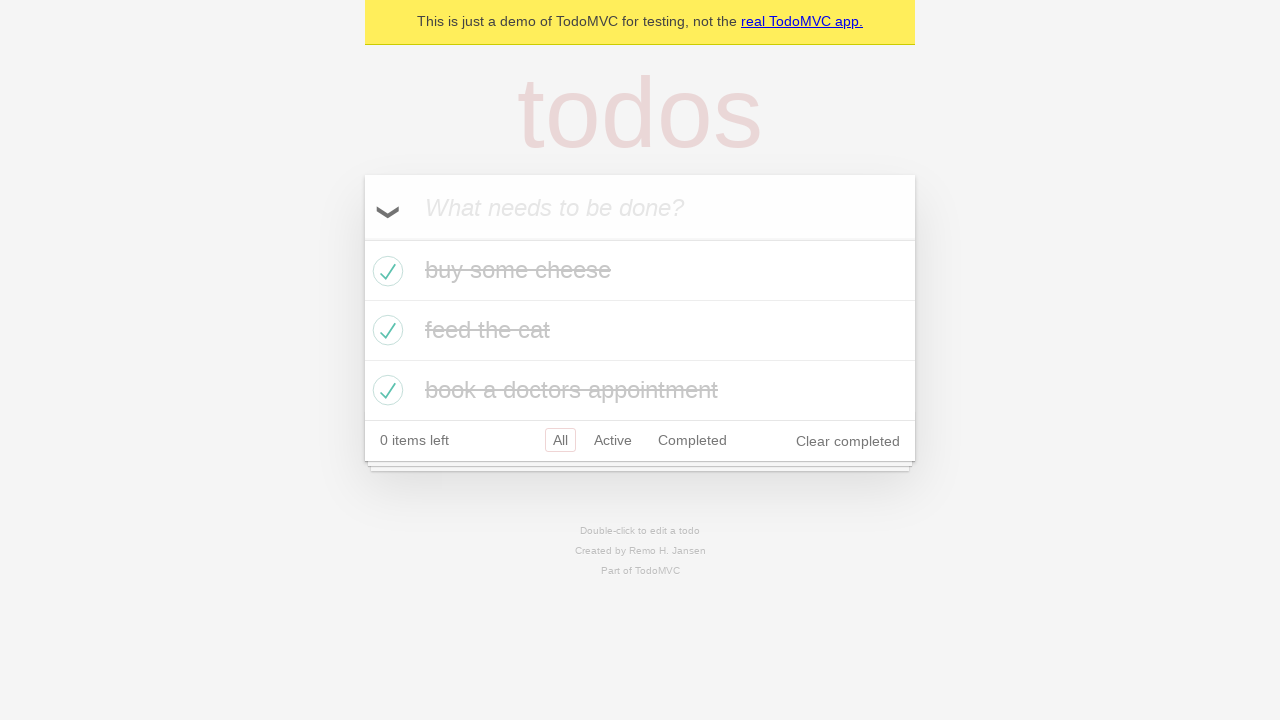

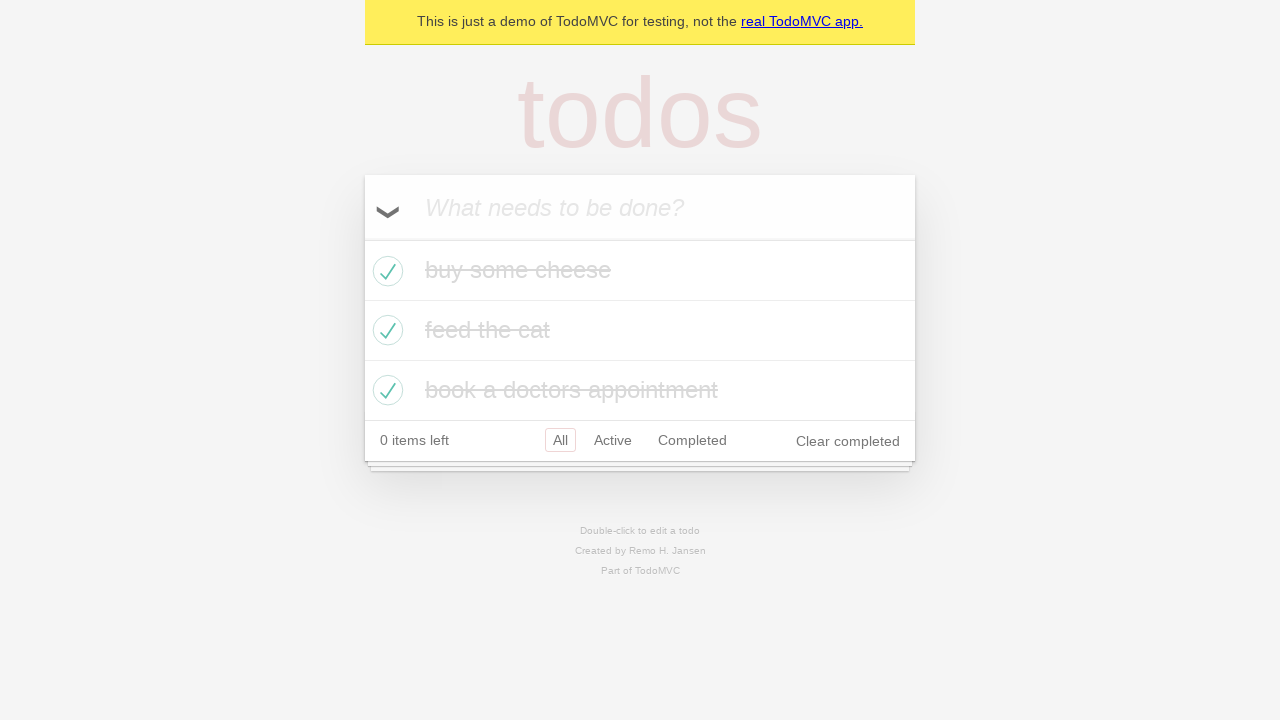